Tests the jQuery UI datepicker widget by navigating to the datepicker demo, clicking on the date input field, selecting the next month, and choosing a specific date (22nd).

Starting URL: https://jqueryui.com/

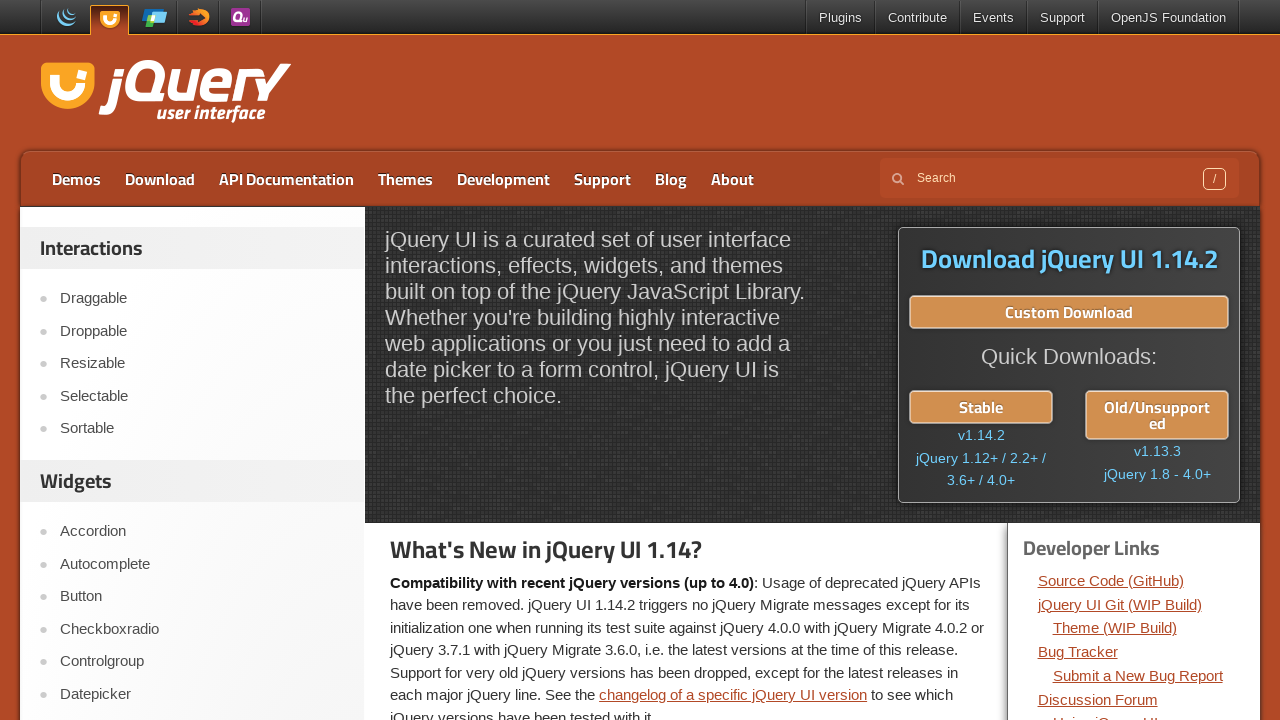

Clicked on Datepicker link to navigate to datepicker demo at (202, 694) on xpath=//a[contains(text(),'Datepicker')]
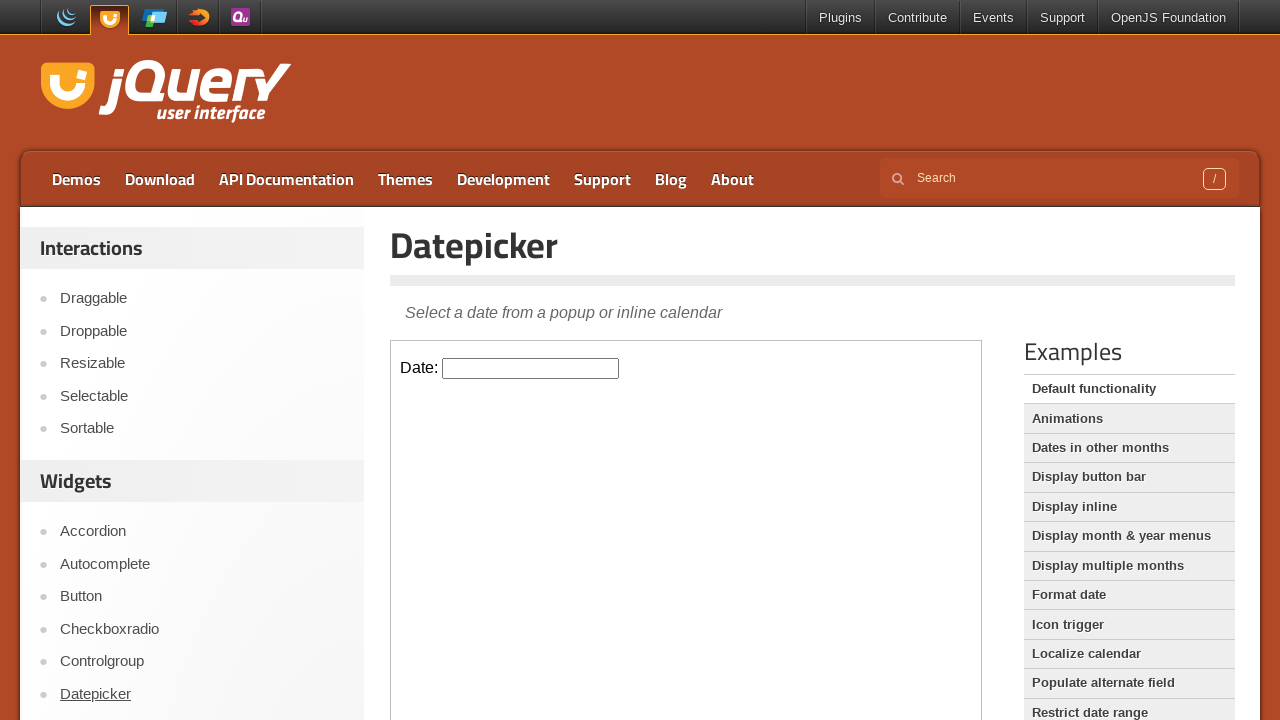

Located the demo iframe
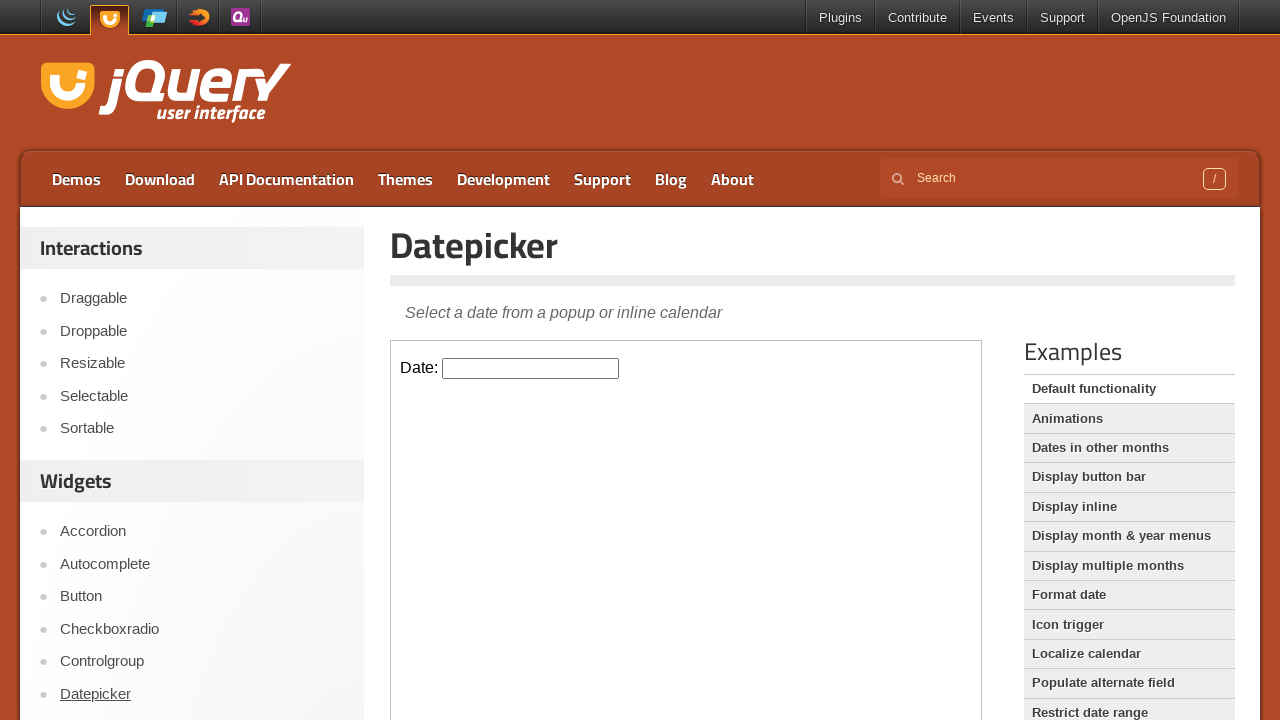

Clicked on the date input field to open the datepicker widget at (531, 368) on .demo-frame >> internal:control=enter-frame >> #datepicker
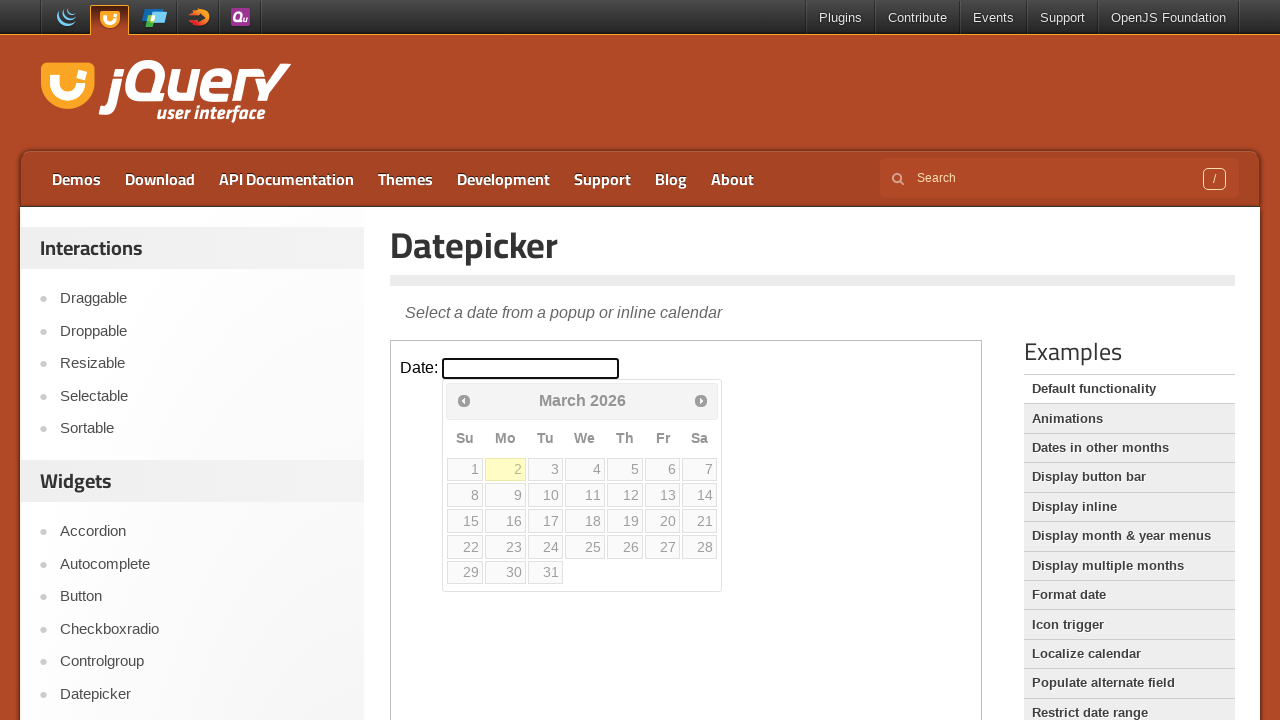

Clicked on Next button to navigate to the next month at (701, 400) on .demo-frame >> internal:control=enter-frame >> xpath=//a[contains(.,'Next')]/spa
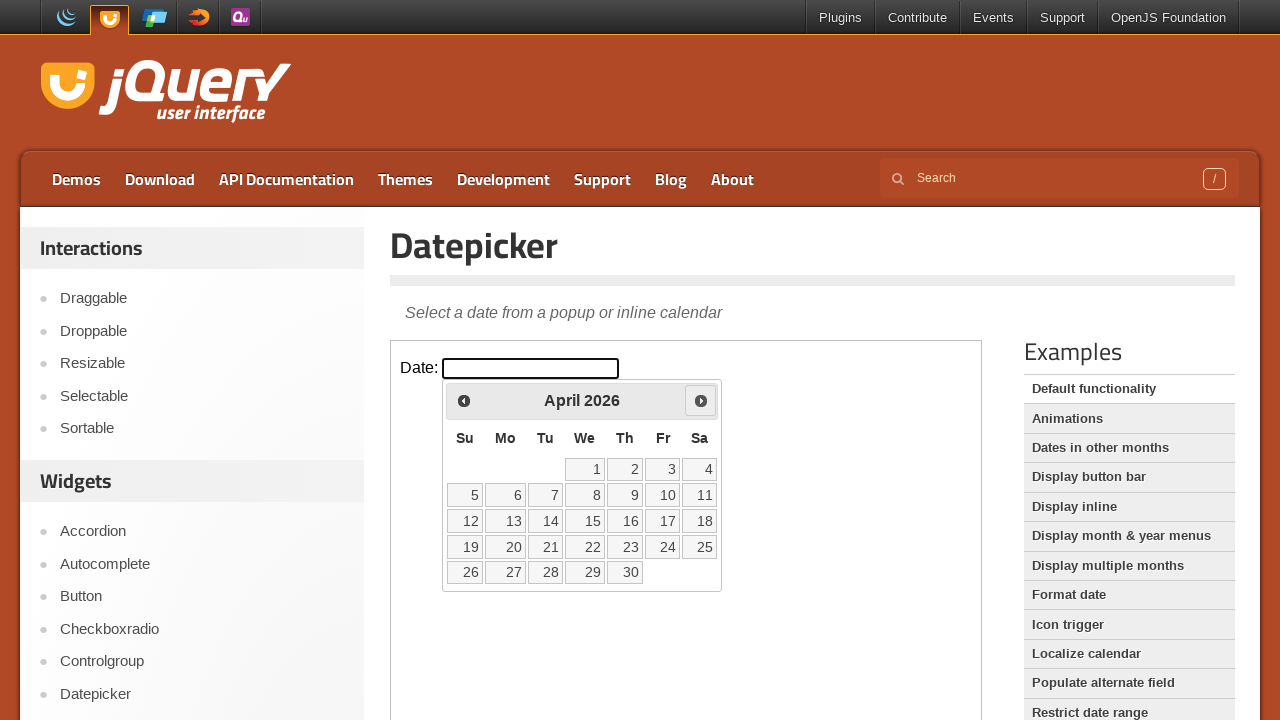

Selected the 22nd day from the datepicker calendar at (585, 547) on .demo-frame >> internal:control=enter-frame >> xpath=//a[@data-date='22']
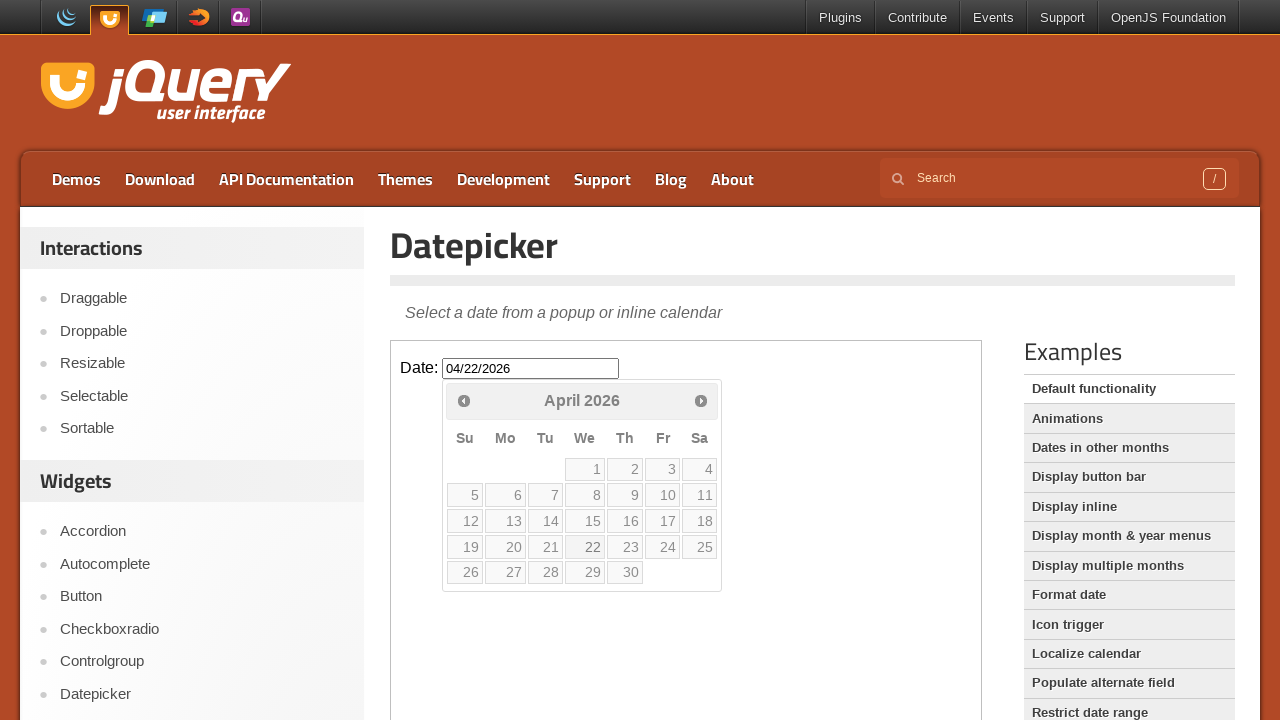

Waited for the date input field to be ready after selection
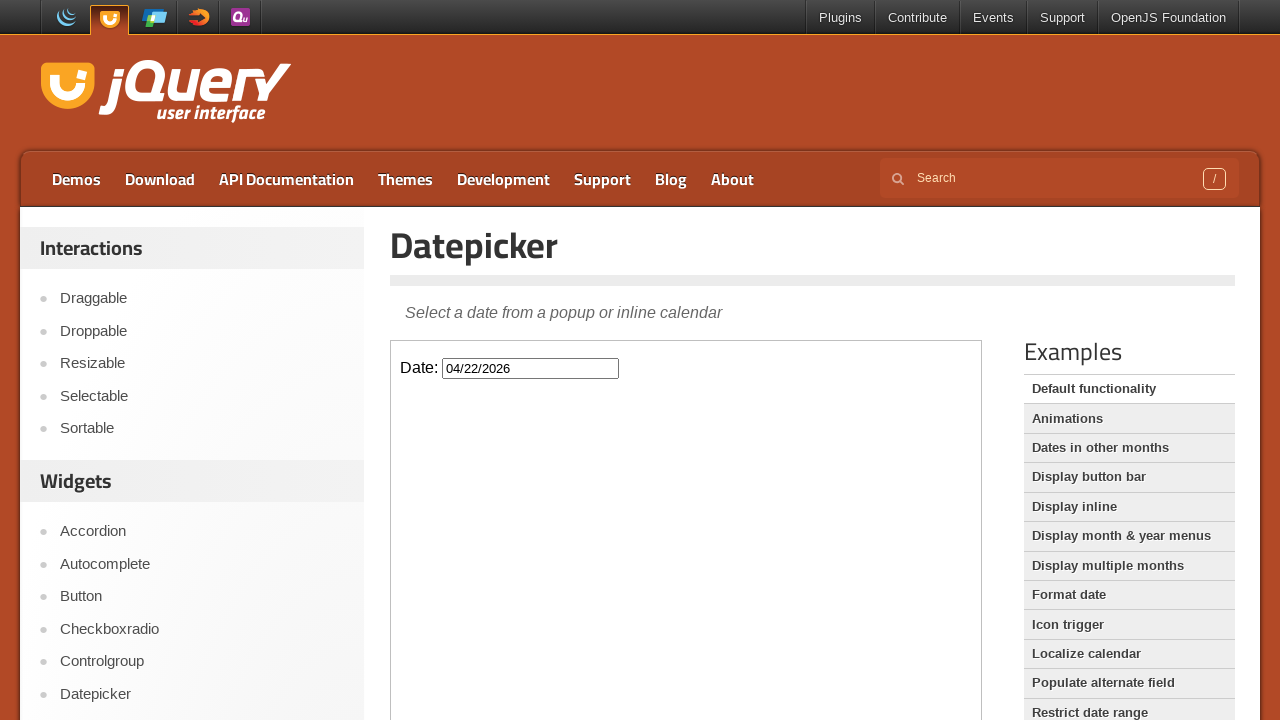

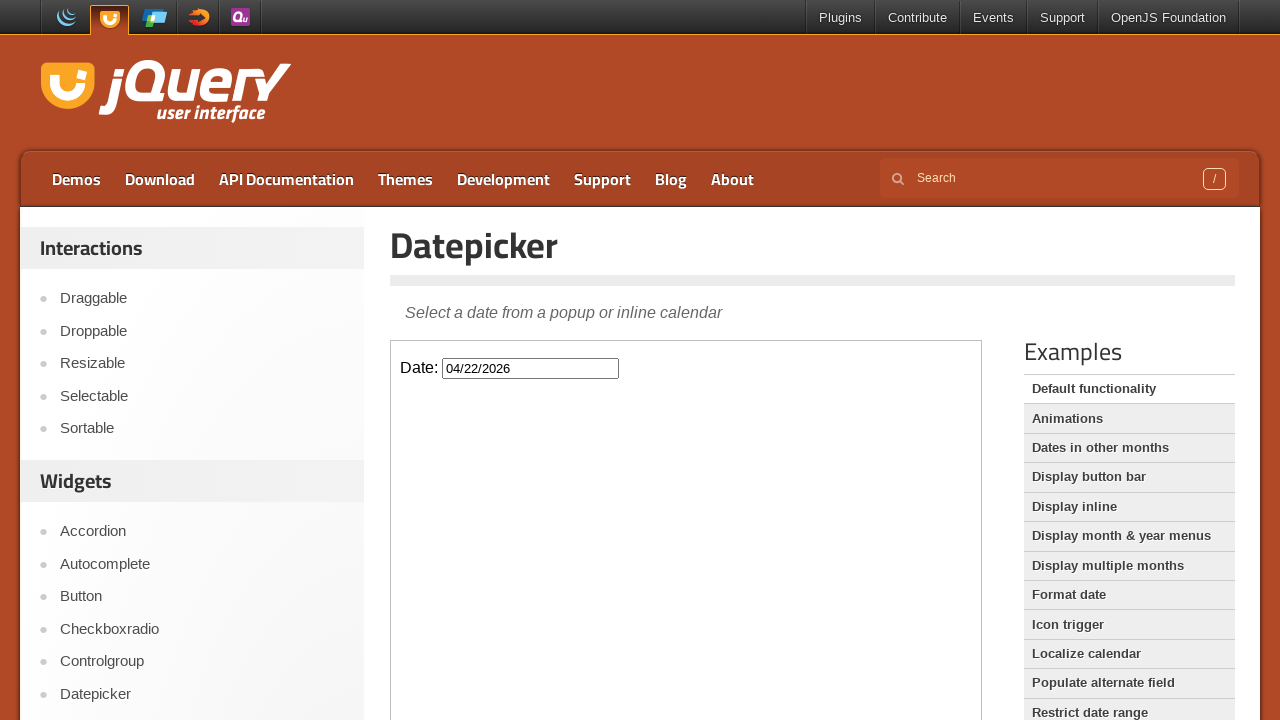